Tests mouse and keyboard operations by filling a first name field, double-clicking to select the text, copying it with Ctrl+C, and pasting it into the last name field with Ctrl+V.

Starting URL: http://demo.automationtesting.in/Register.html

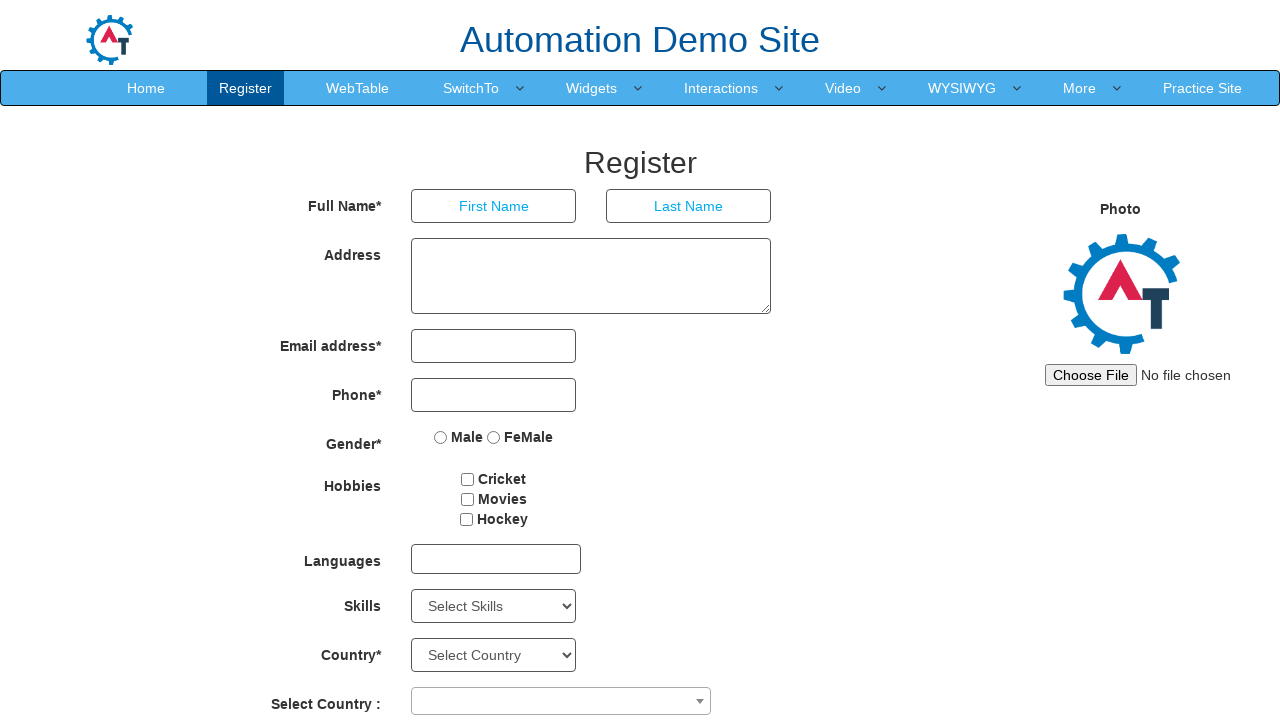

Filled first name field with 'admin' on input[placeholder='First Name']
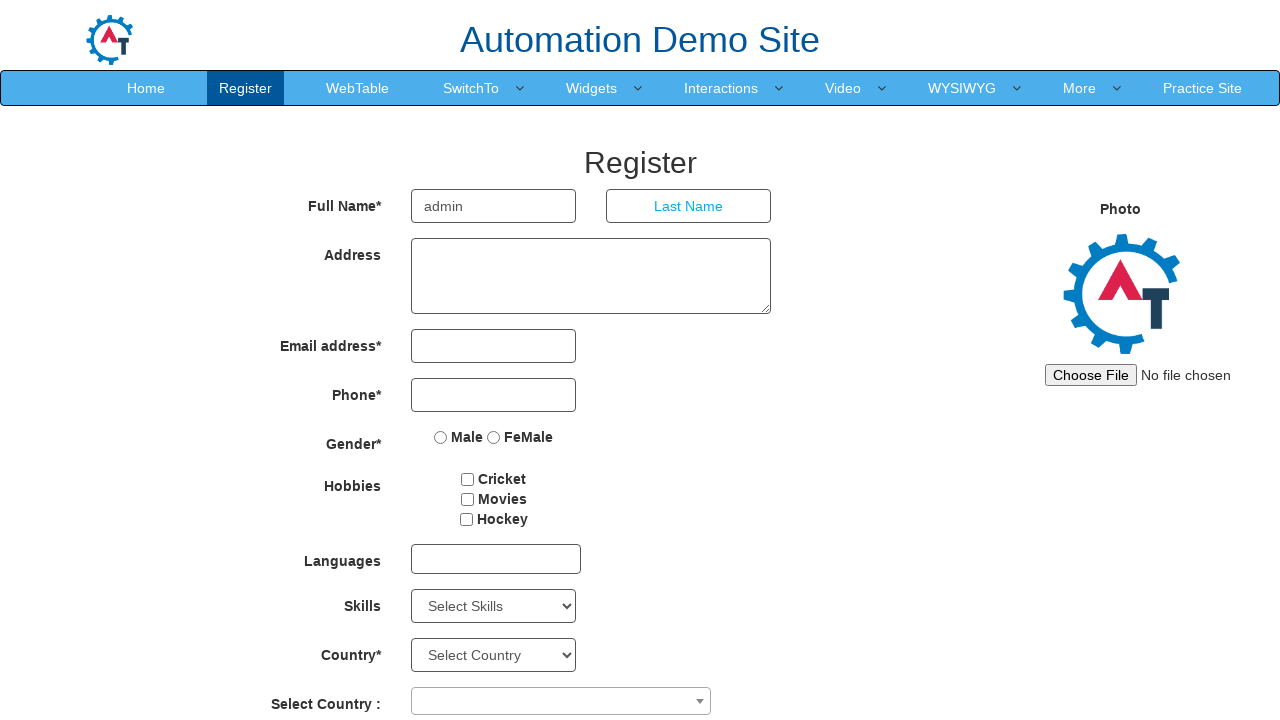

Double-clicked first name field to select all text at (494, 206) on input[placeholder='First Name']
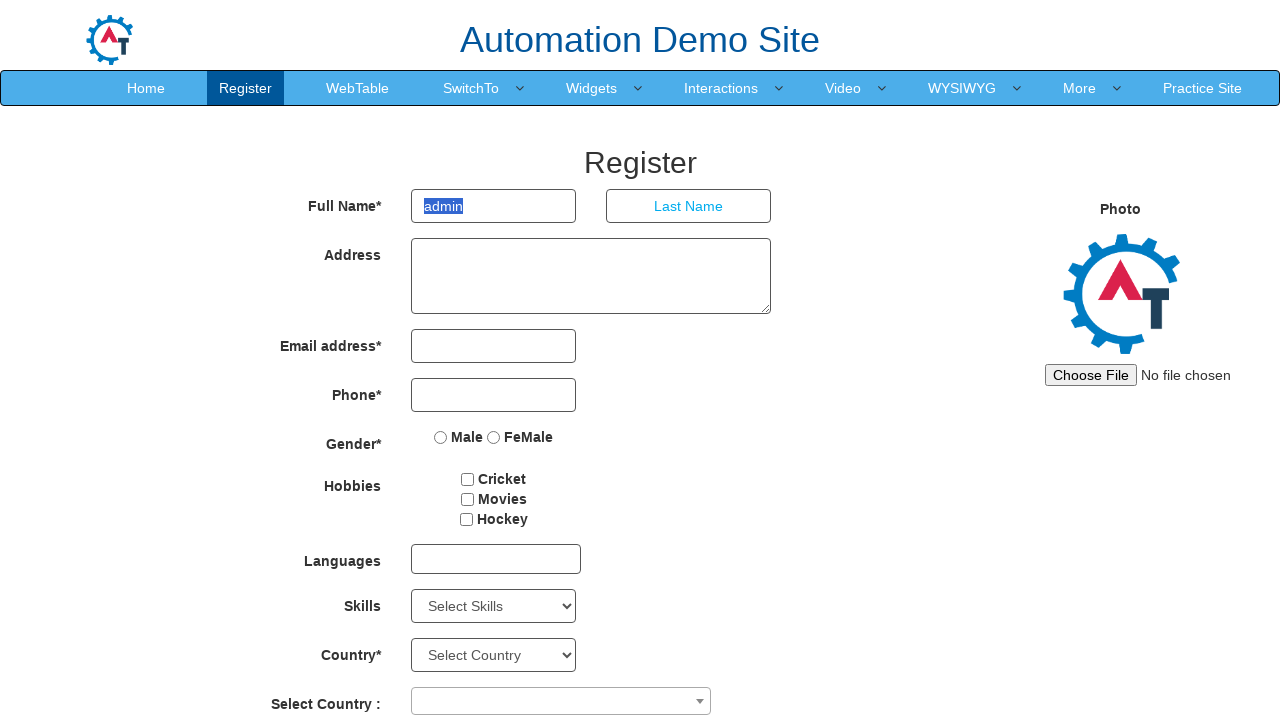

Copied selected text using Ctrl+C
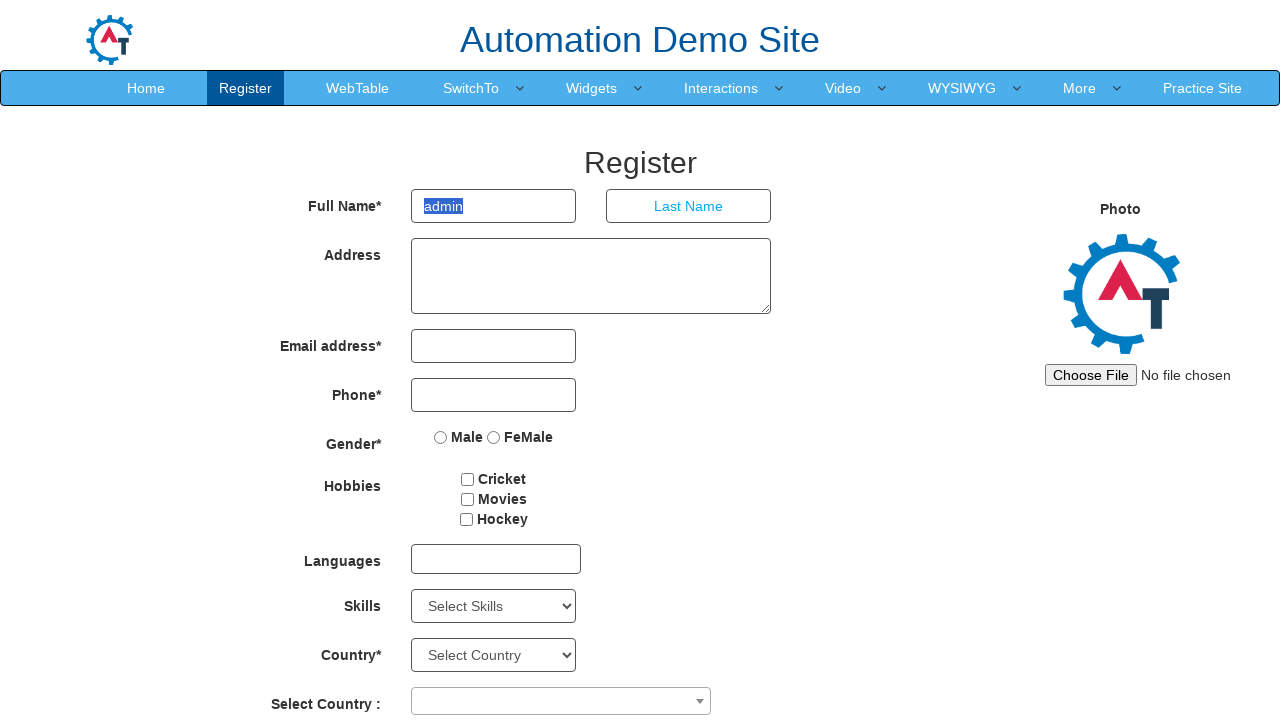

Clicked on last name field at (689, 206) on input[placeholder='Last Name']
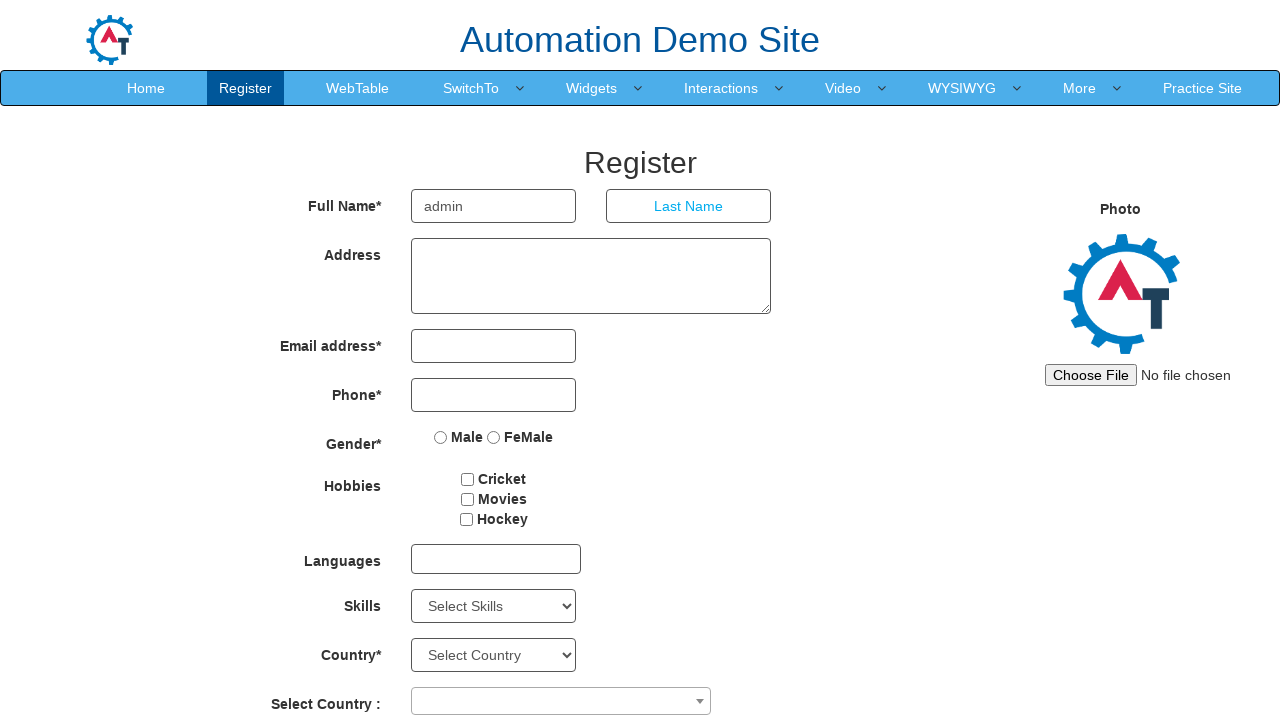

Pasted copied text into last name field using Ctrl+V
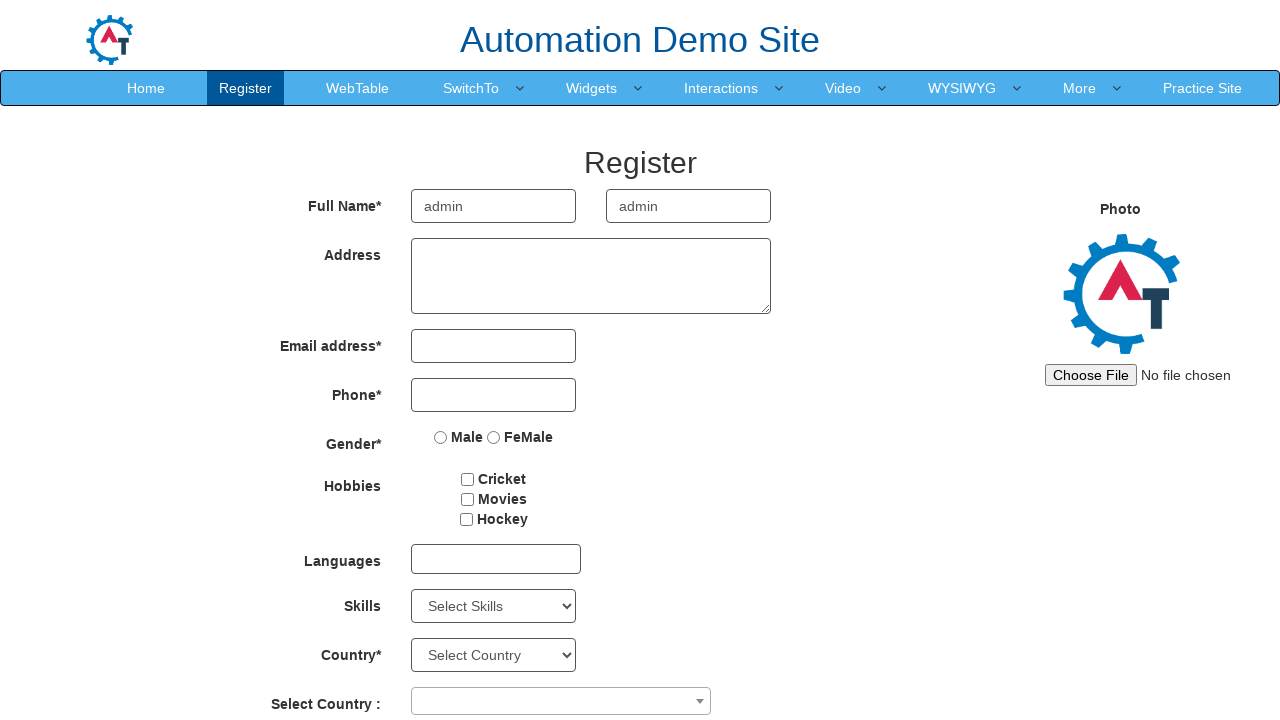

Waited 500ms for paste operation to complete
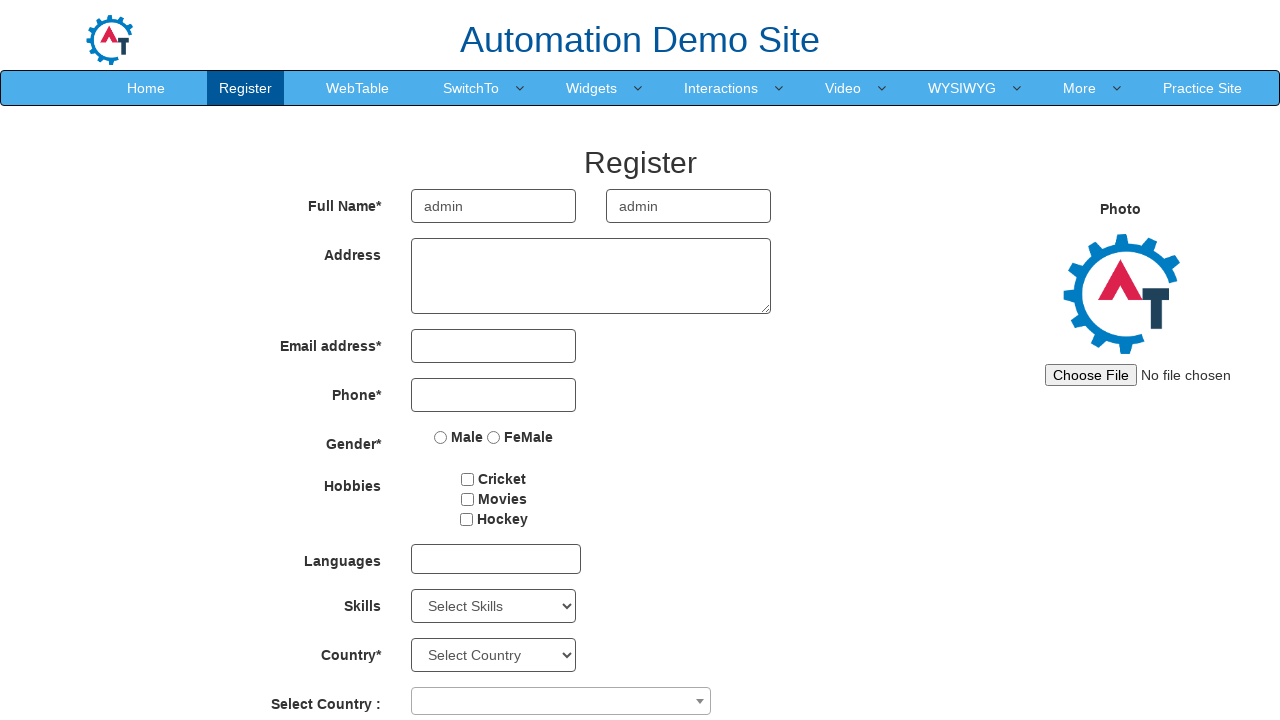

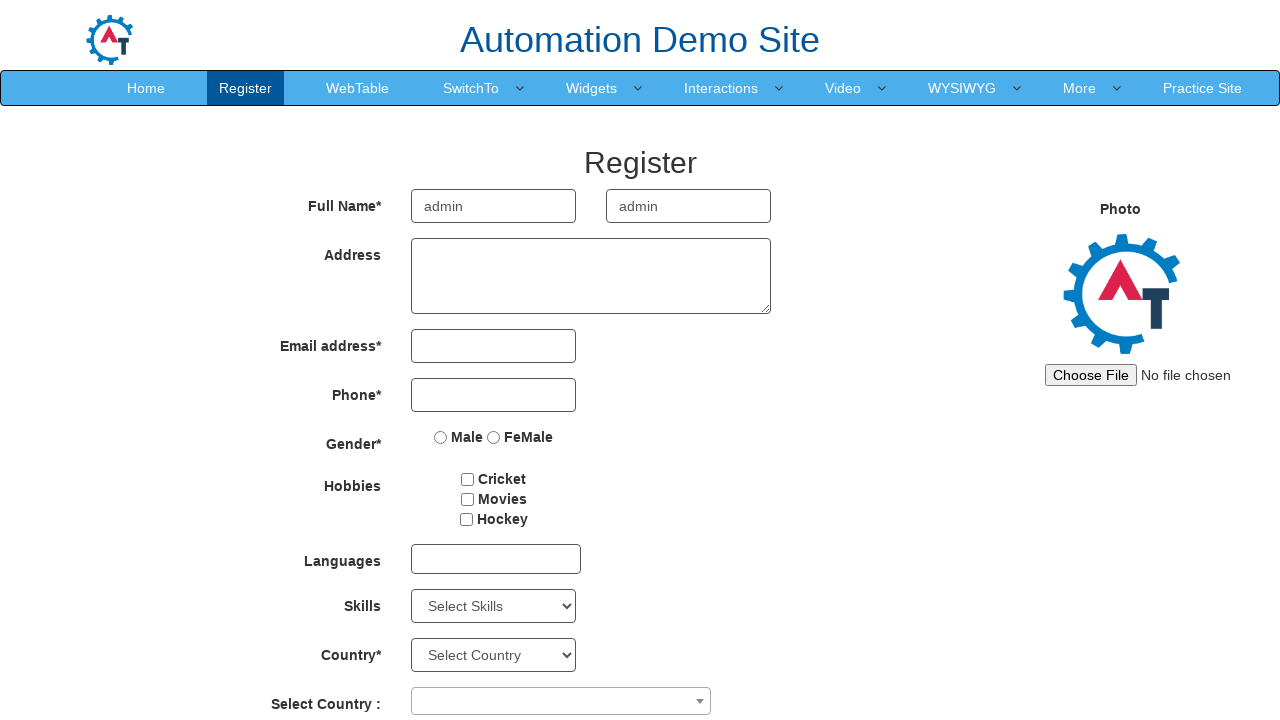